Tests explicit wait functionality by clicking a button that triggers delayed content loading

Starting URL: http://uitestingplayground.com/clientdelay

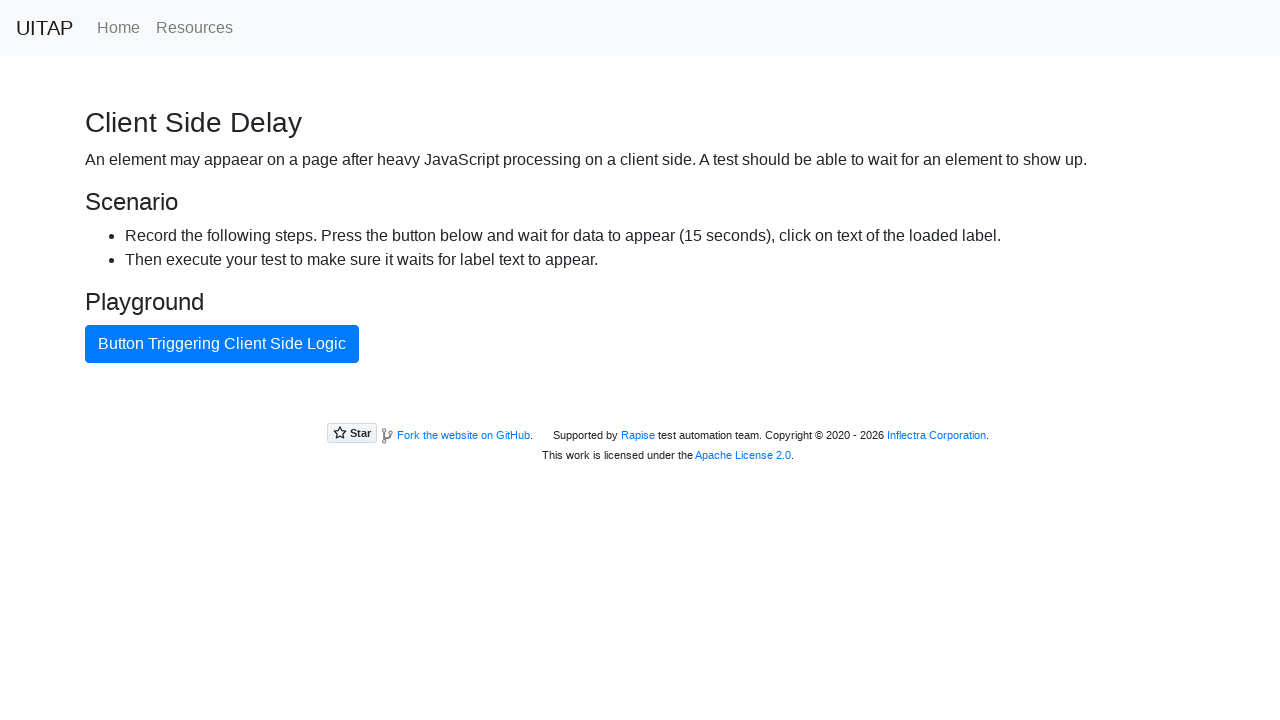

Clicked the AJAX button to trigger delayed content loading at (222, 344) on #ajaxButton
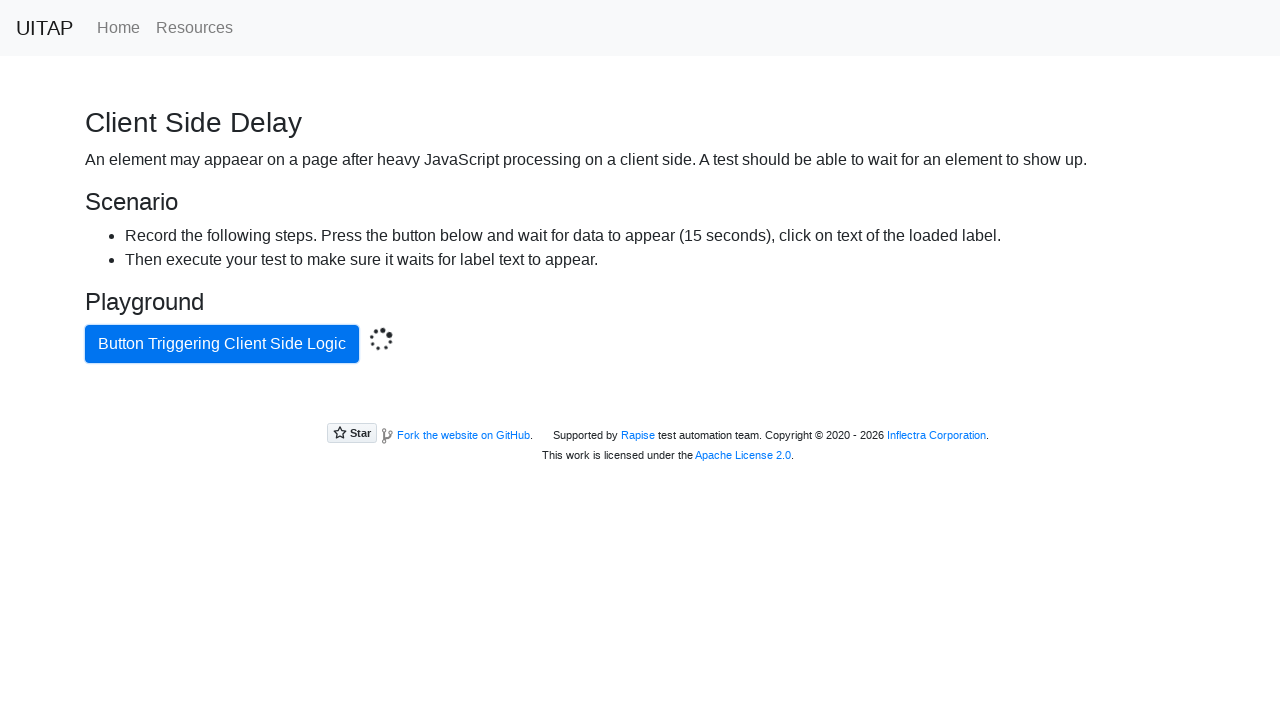

Success message appeared after explicit wait
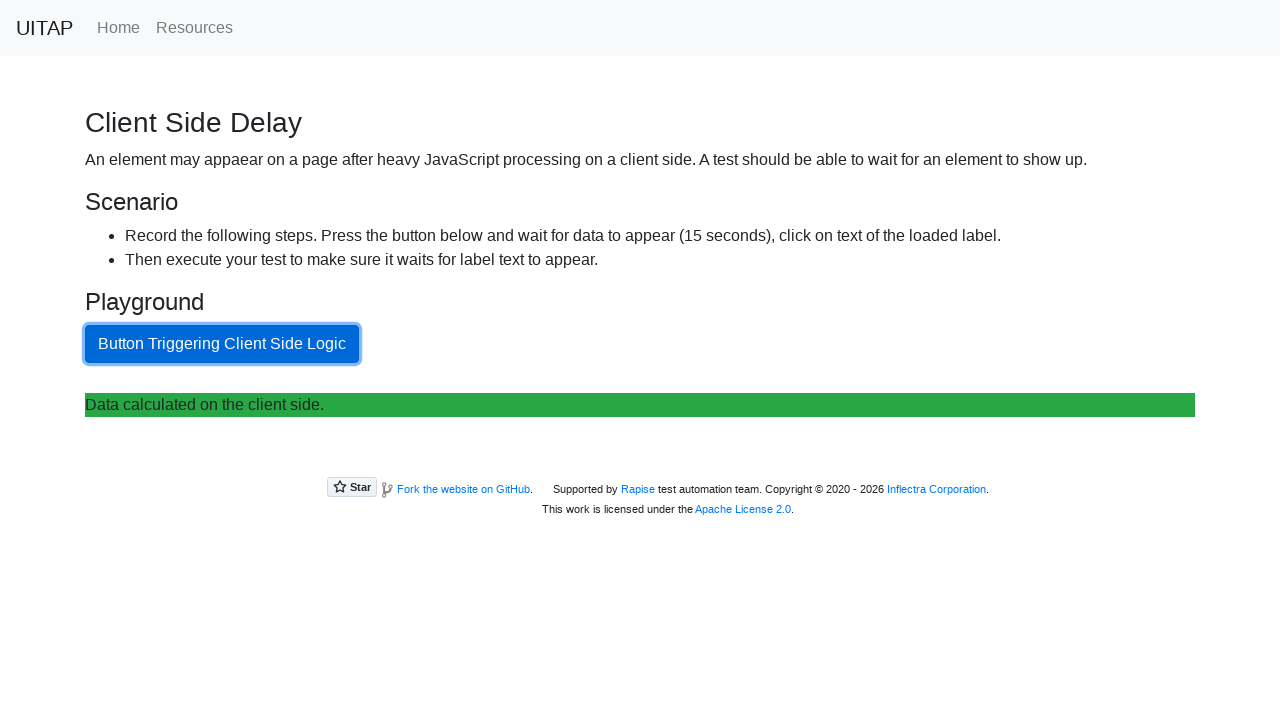

Verified that success message is visible
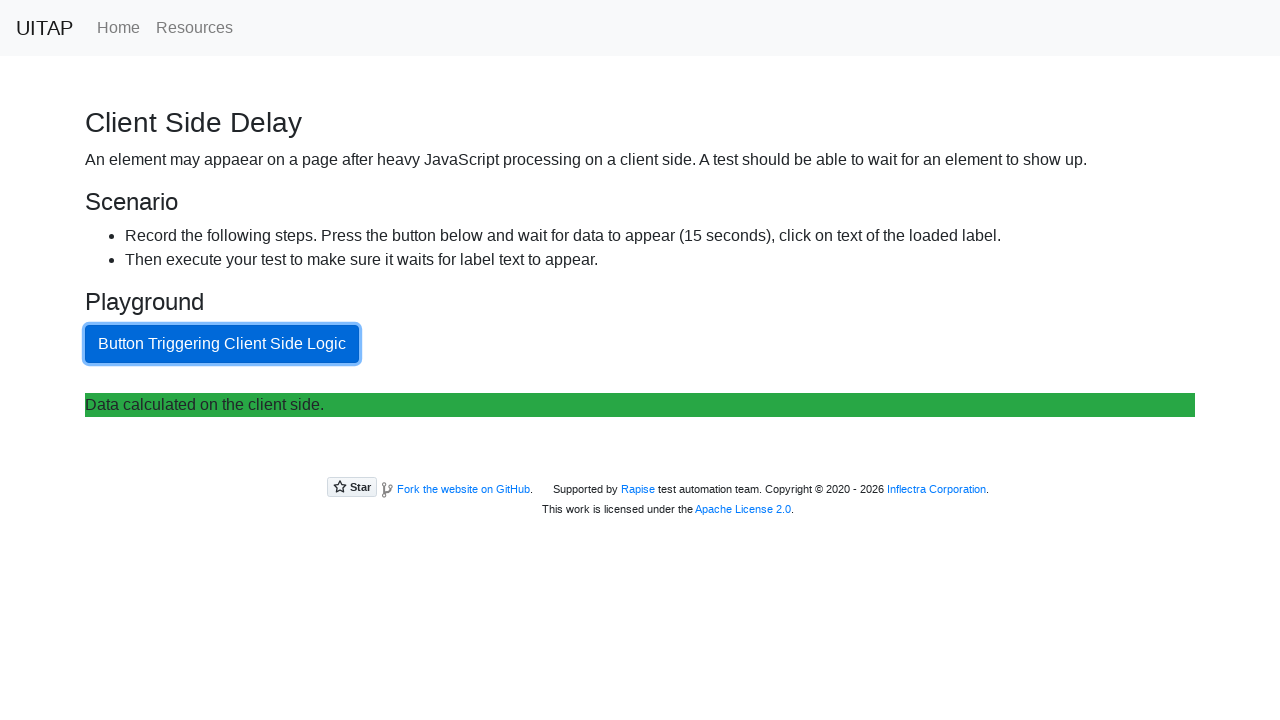

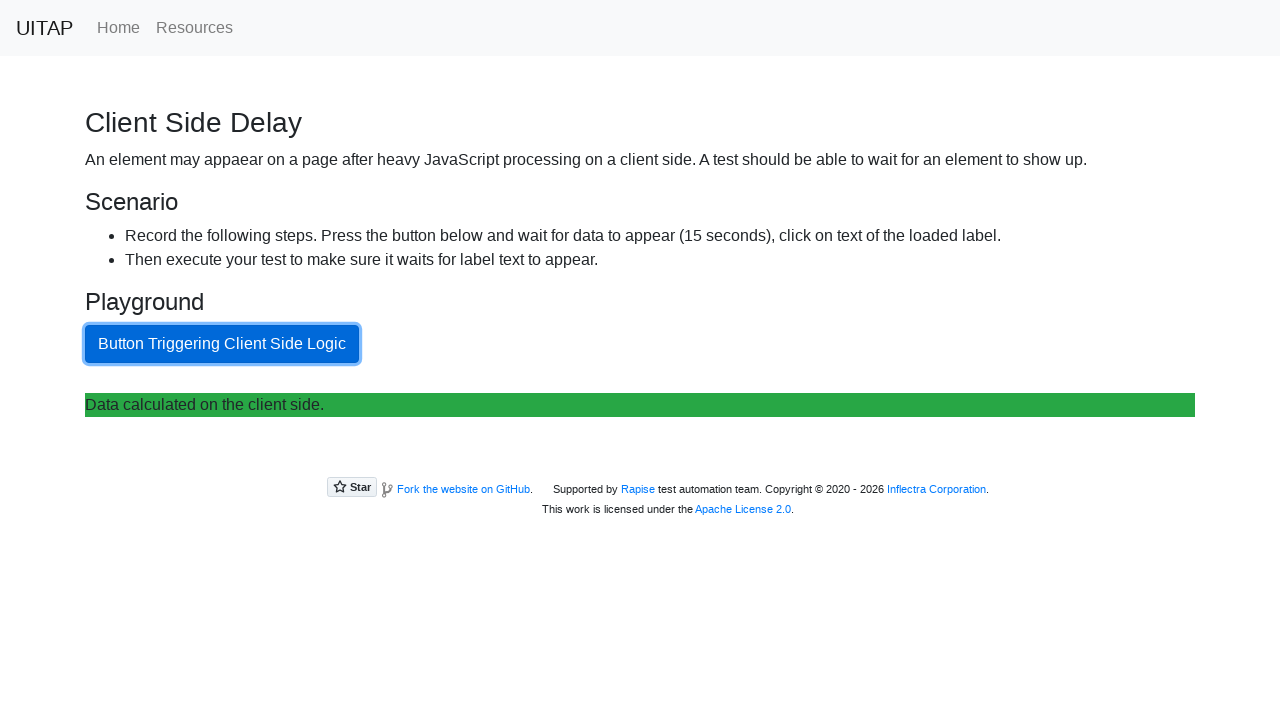